Tests a registration form by filling in multiple fields and submitting the form, then verifying the success message

Starting URL: http://suninjuly.github.io/registration2.html

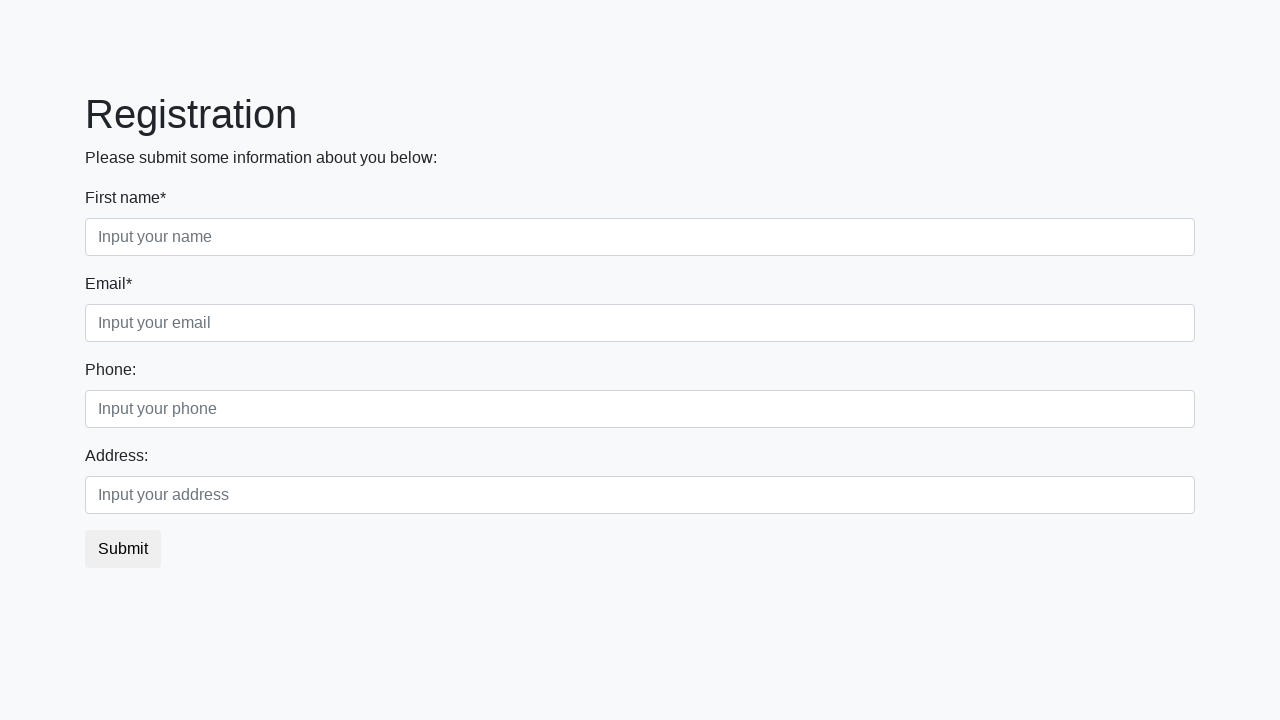

Filled first form field with 'Test Answer' on .first_block .form-group .first
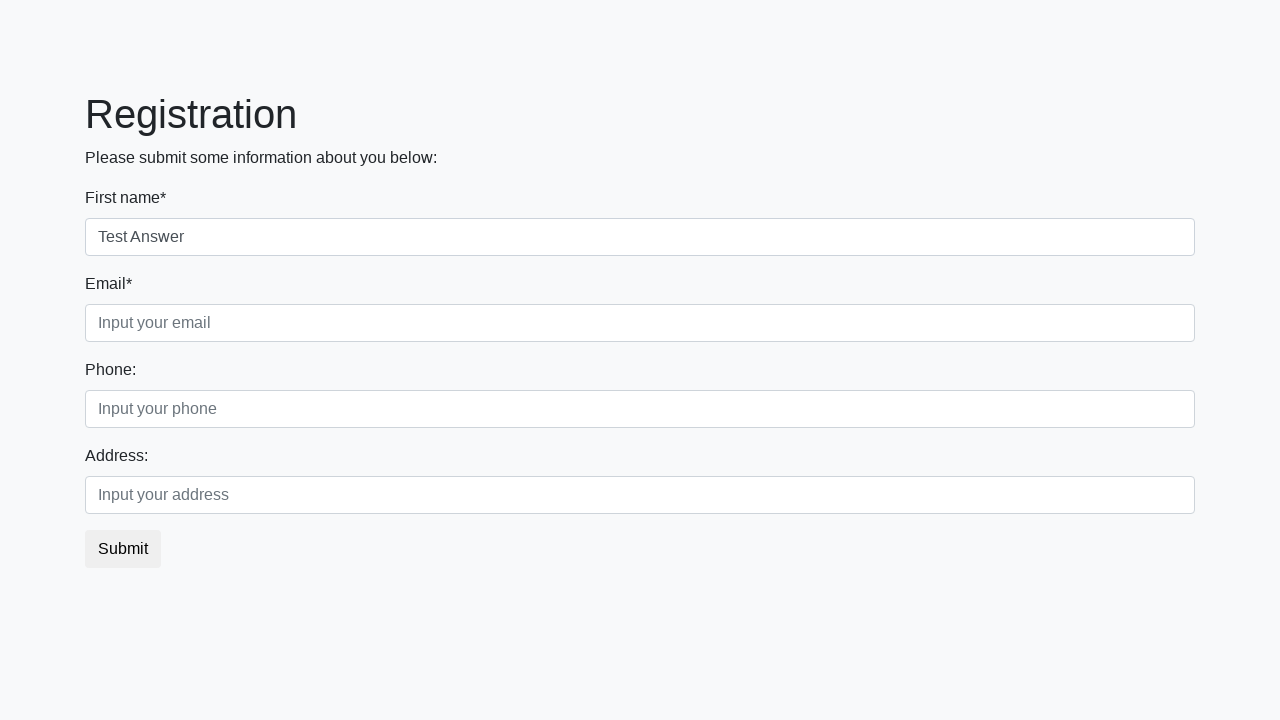

Filled third form field with 'Test Answer' on .first_block .form-group .third
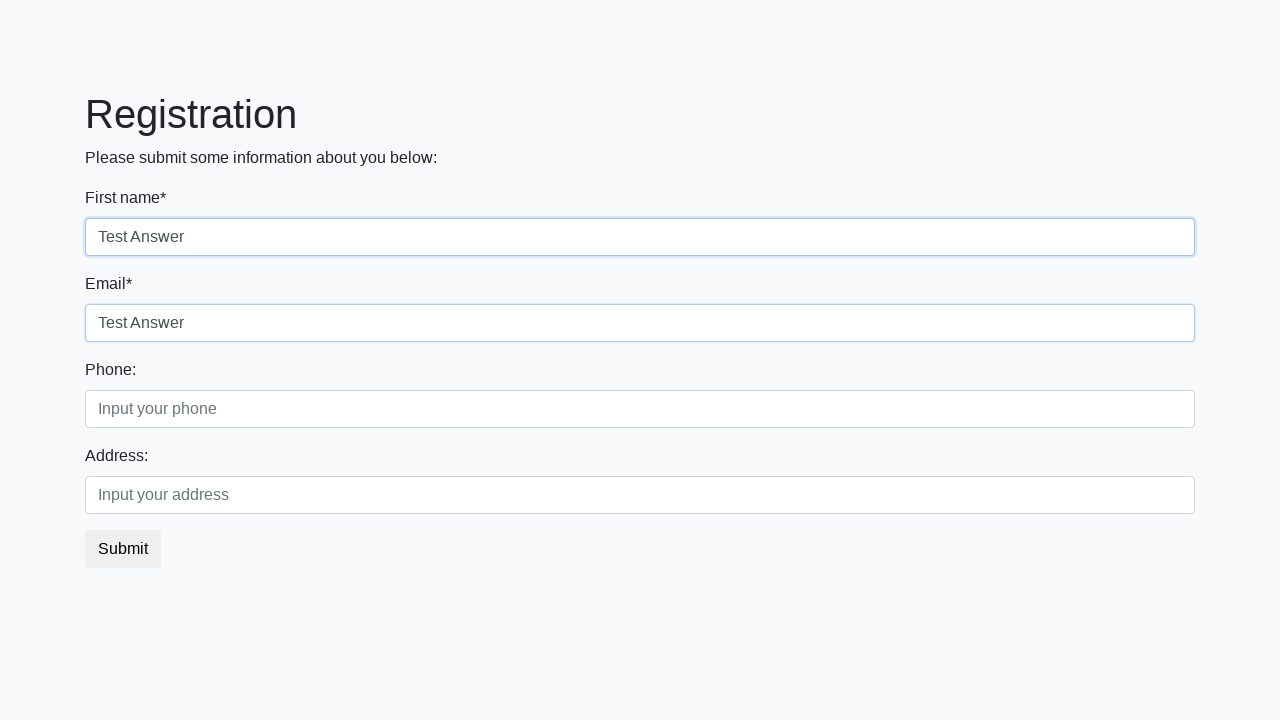

Clicked submit button to register at (123, 549) on button.btn
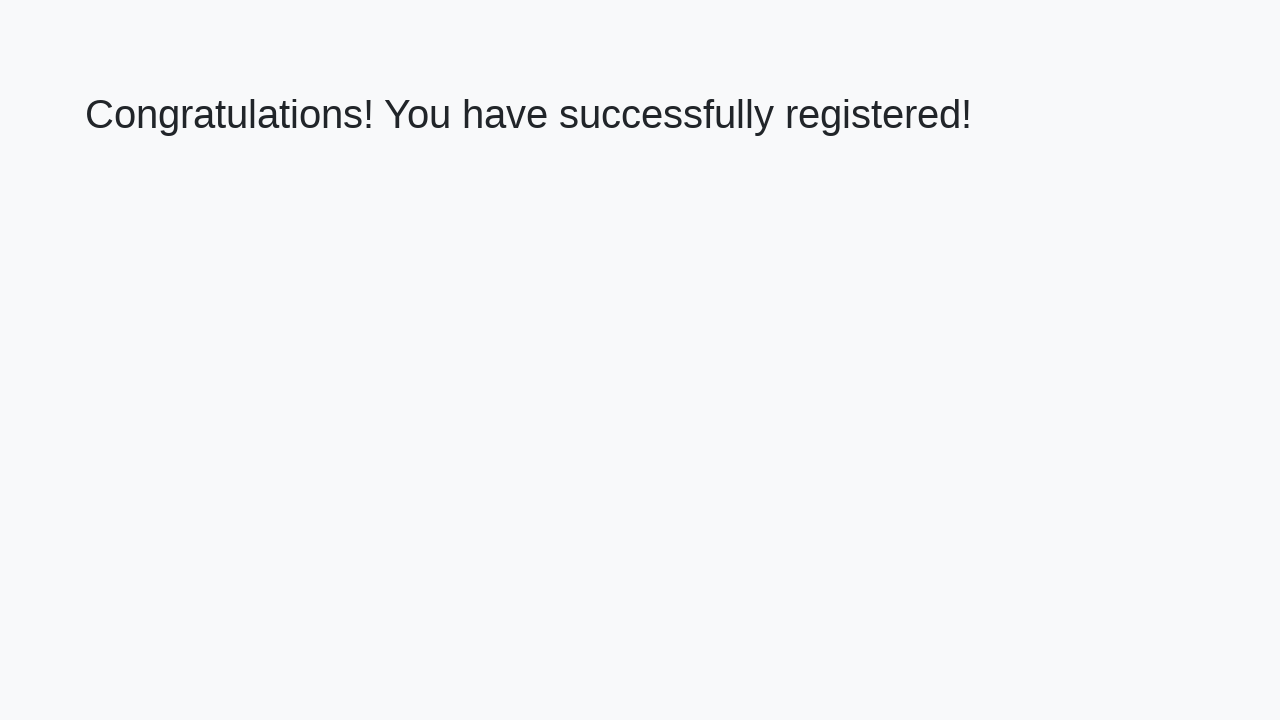

Success heading loaded
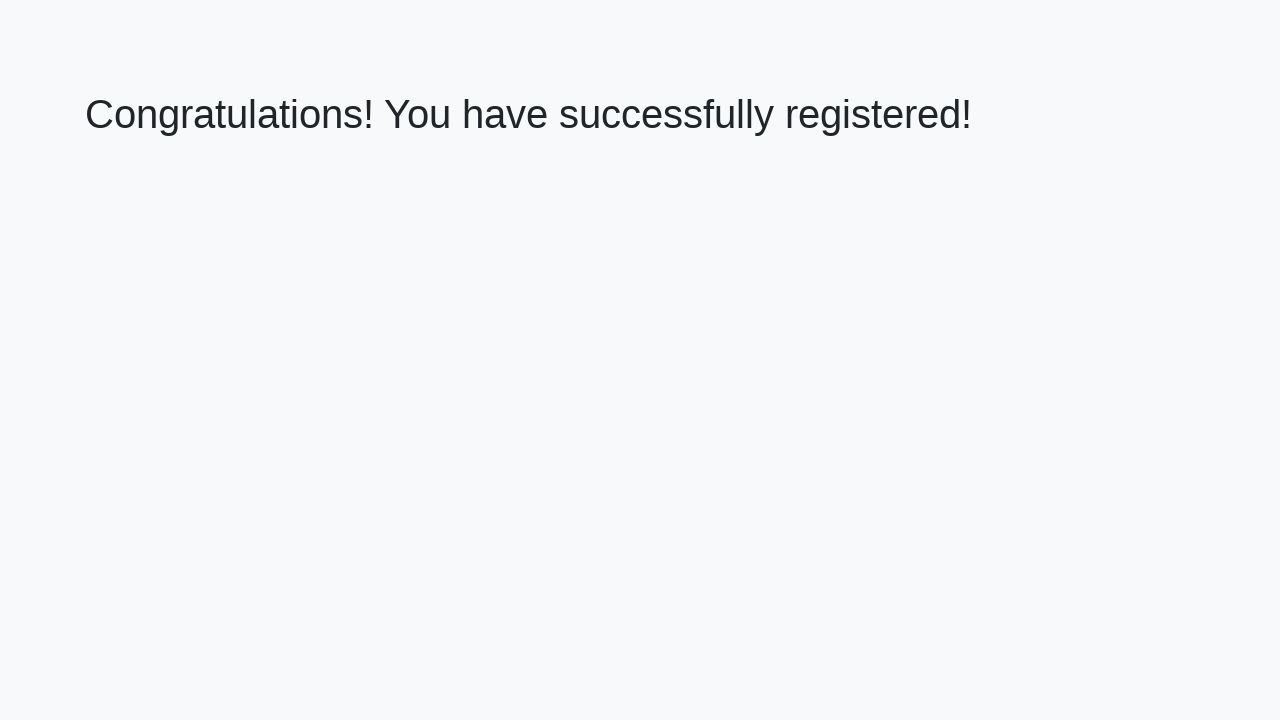

Verified success message: 'Congratulations! You have successfully registered!'
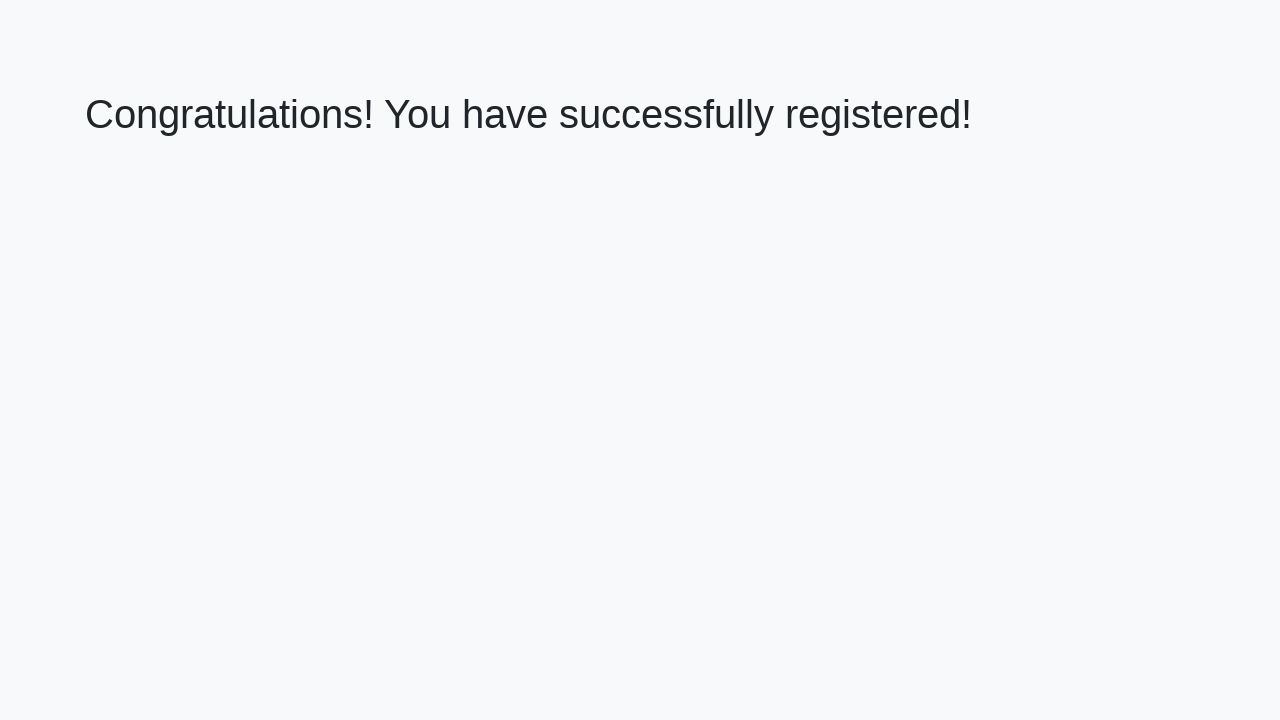

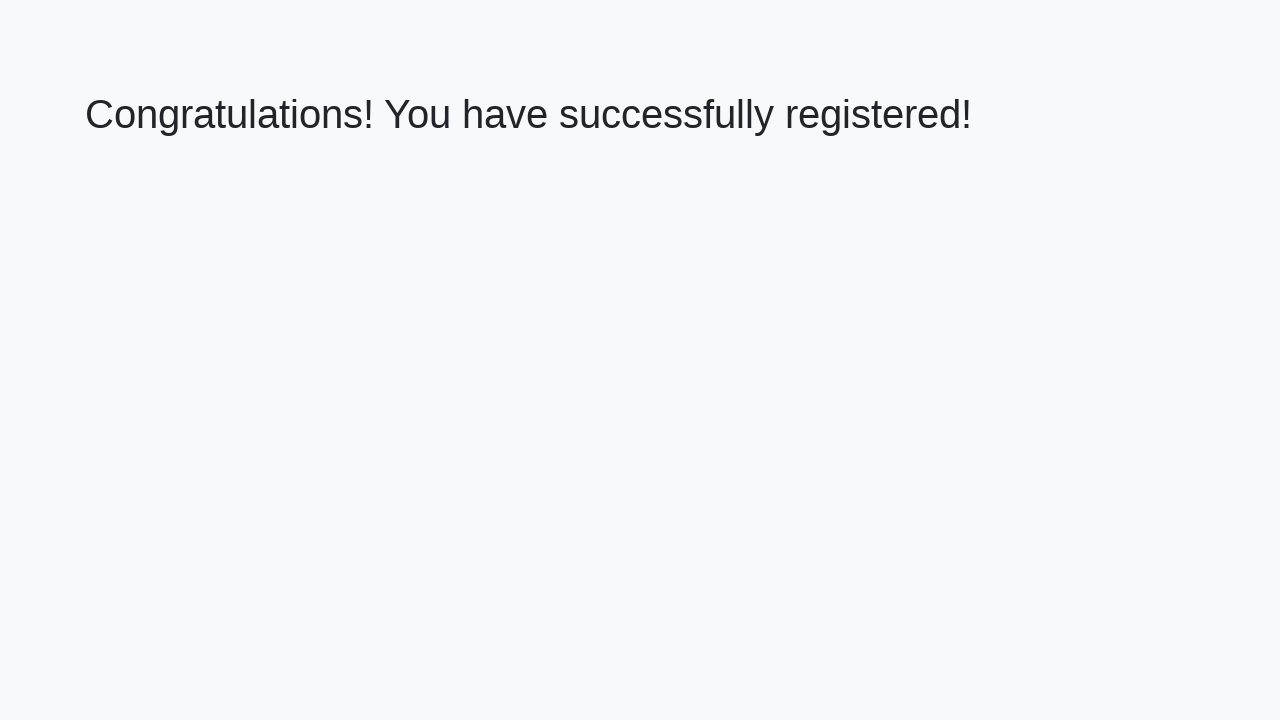